Tests the first checkbox by verifying it starts unchecked, clicking it, and verifying it becomes checked

Starting URL: https://the-internet.herokuapp.com/checkboxes

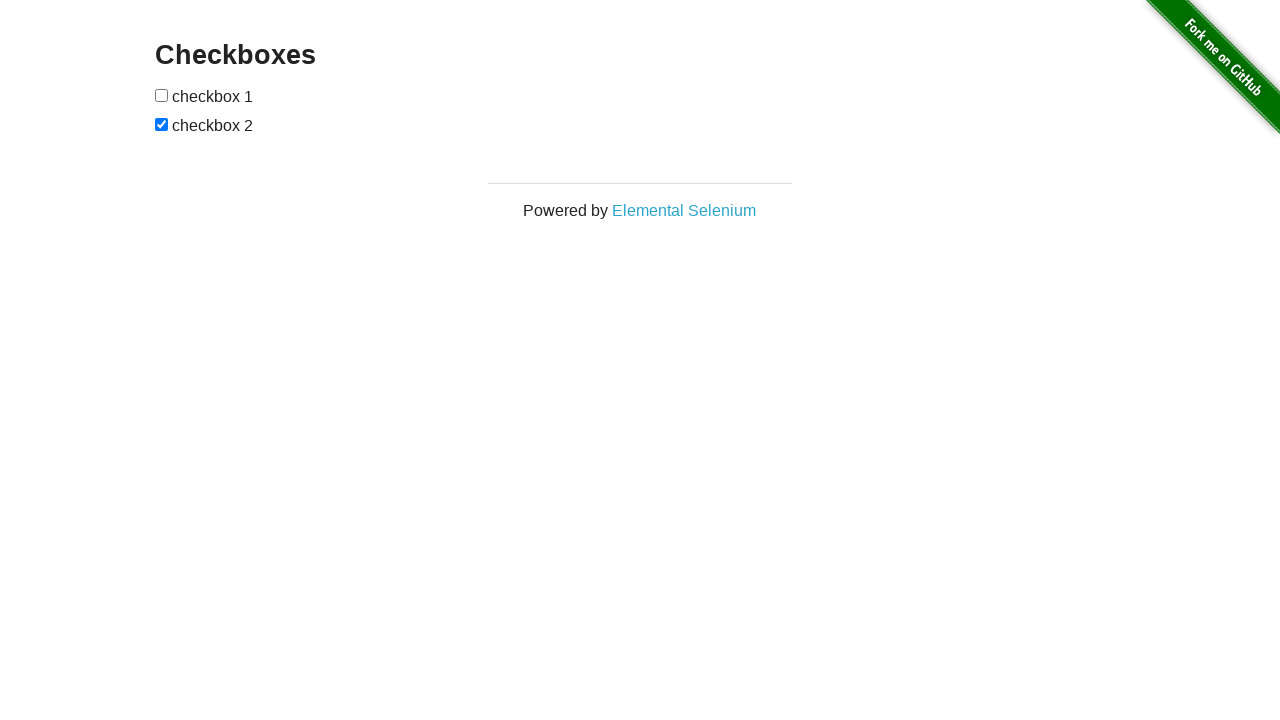

Located first checkbox element
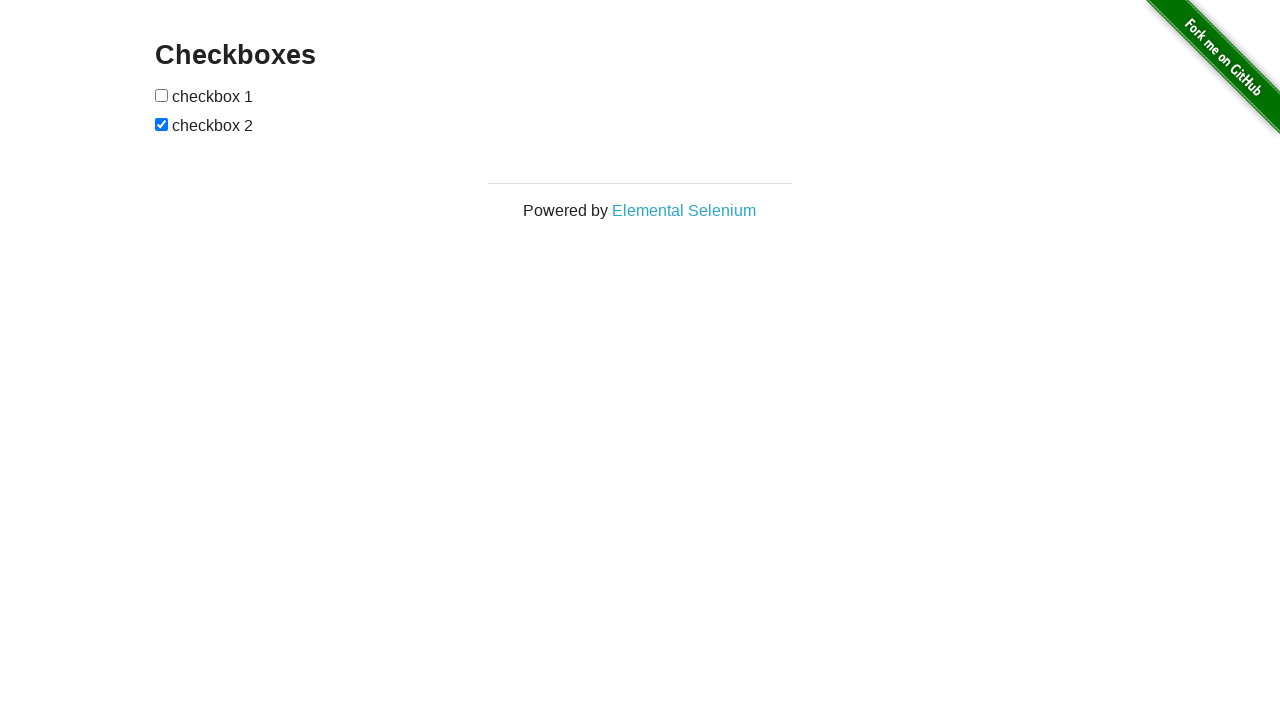

Verified first checkbox is initially unchecked
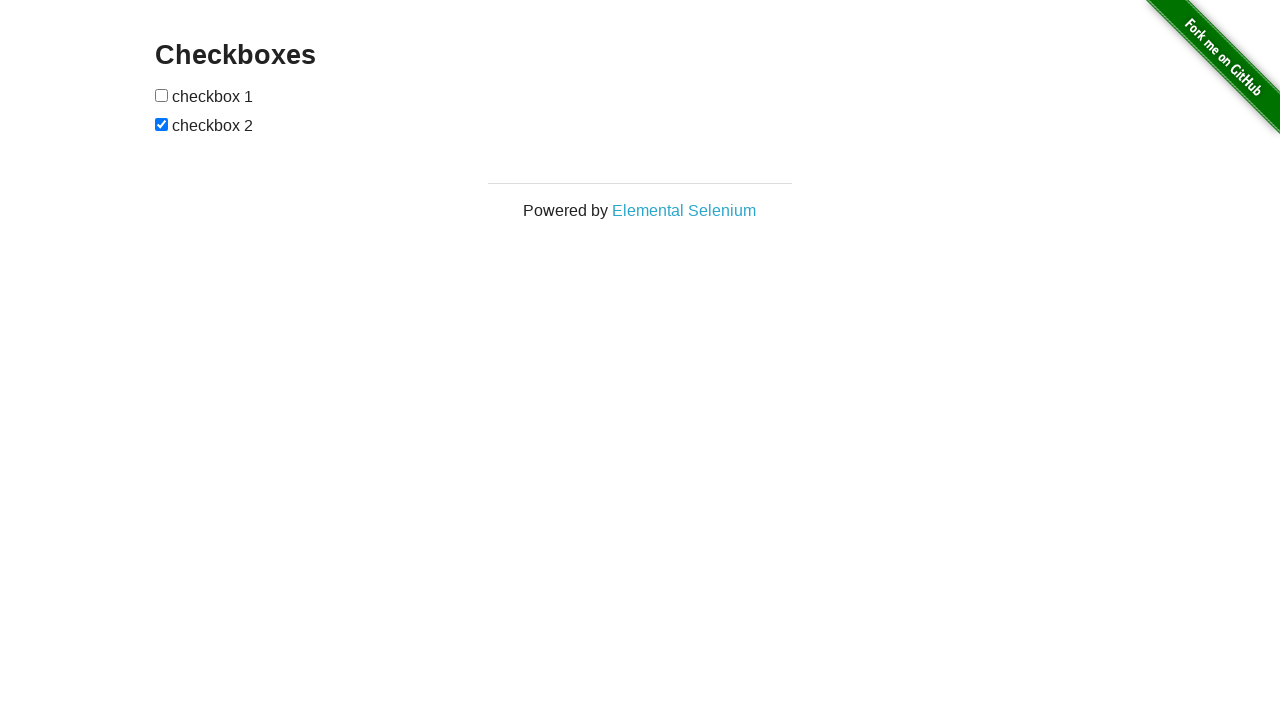

Clicked first checkbox to check it at (162, 95) on xpath=//*[@id="checkboxes"]/input[1]
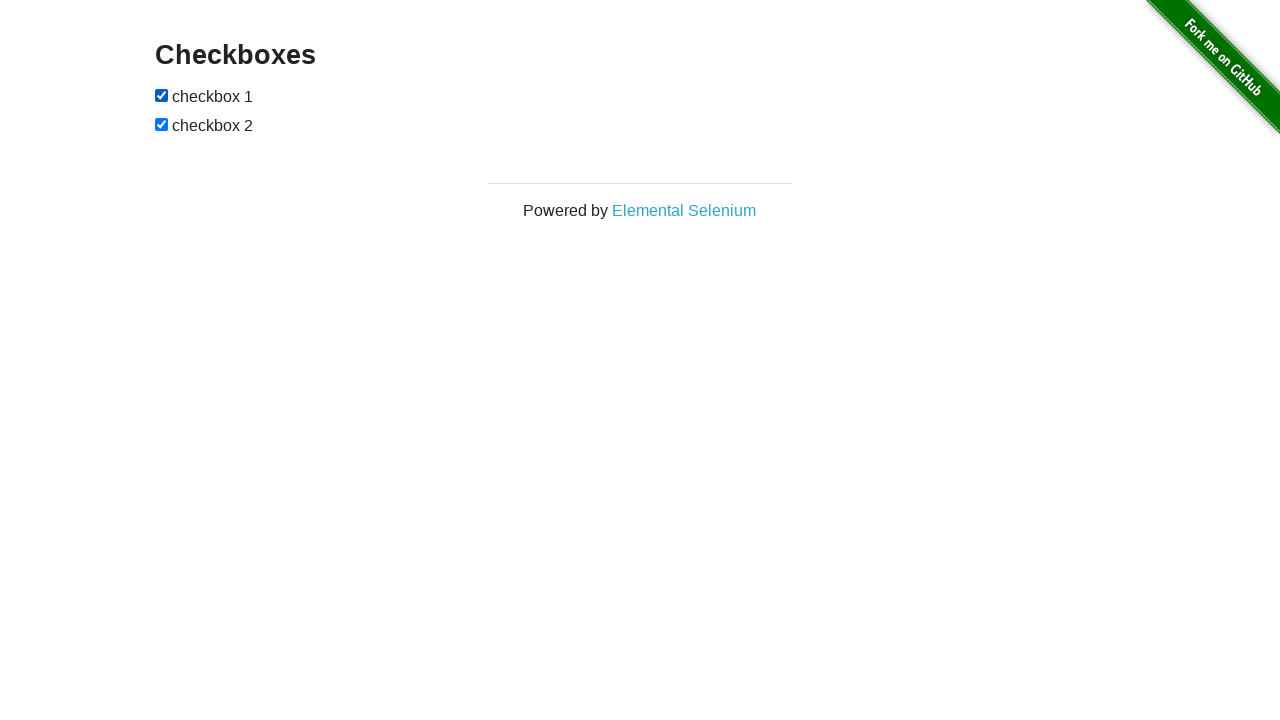

Verified first checkbox is now checked
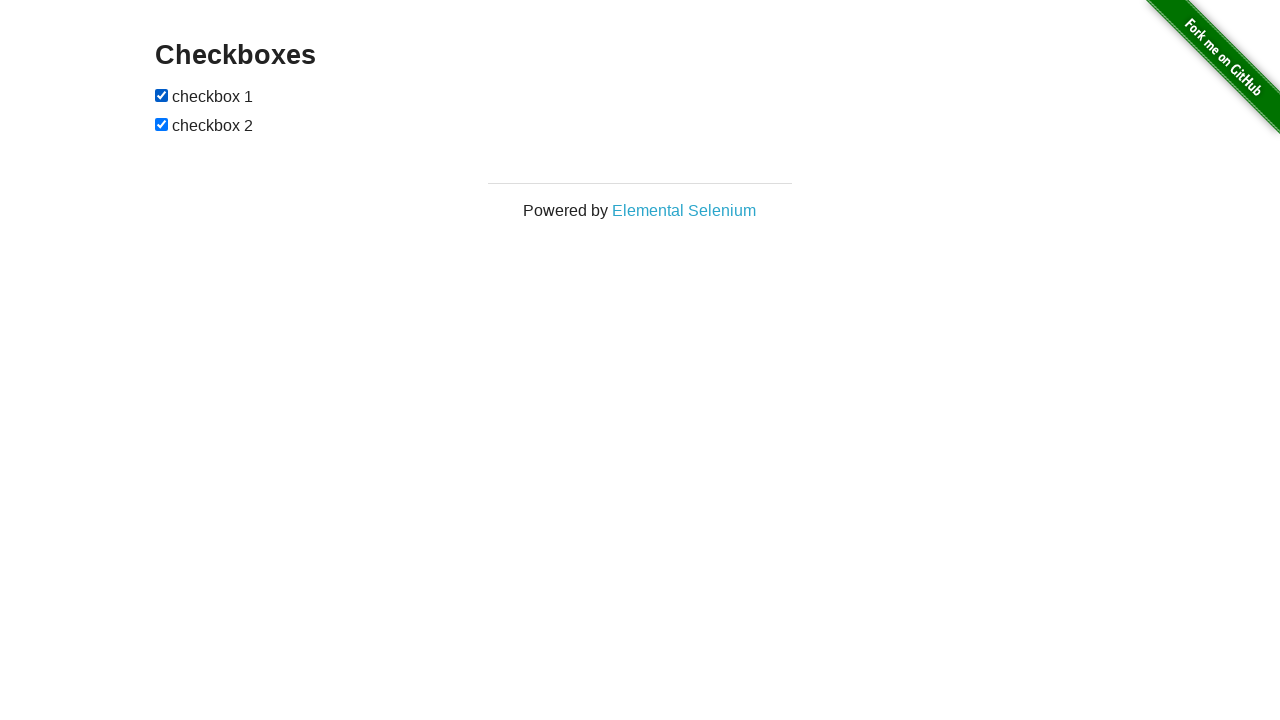

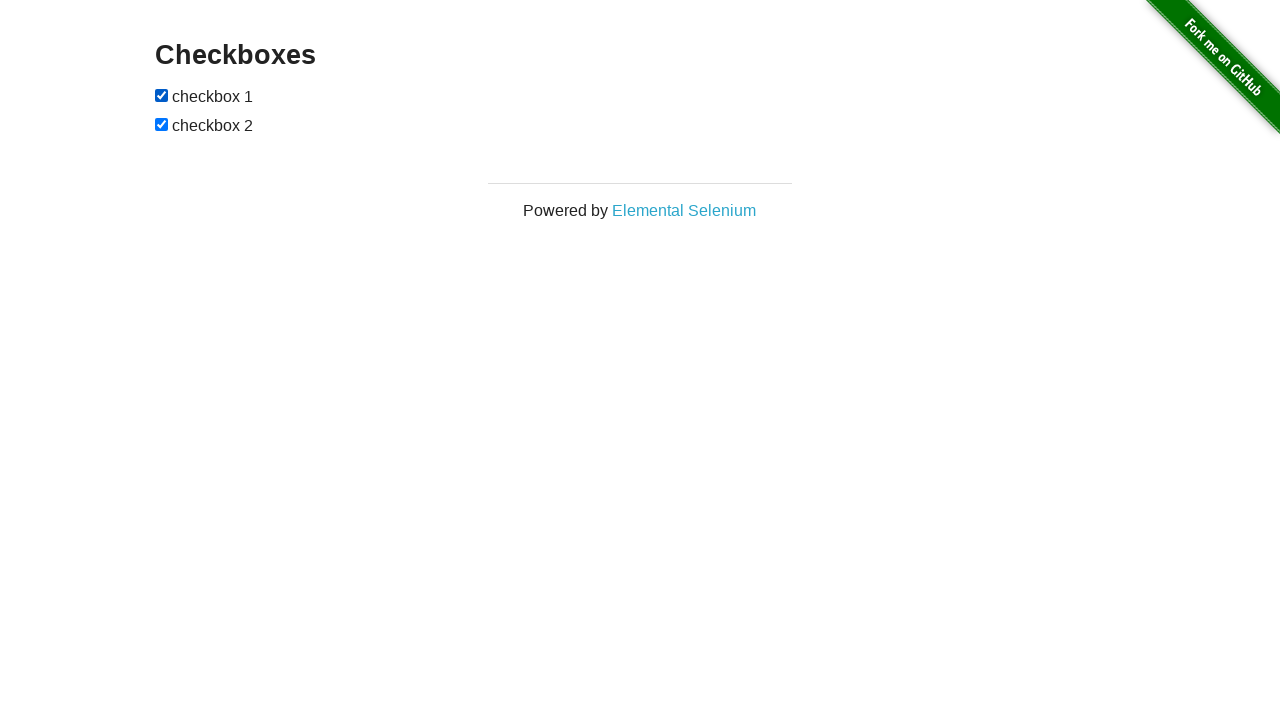